Opens the Solid Github Repositories page, verifies the title, then clicks the "Saved" navigation link and verifies navigation to the saved repos page

Starting URL: https://solid-app-github-repos.vercel.app/

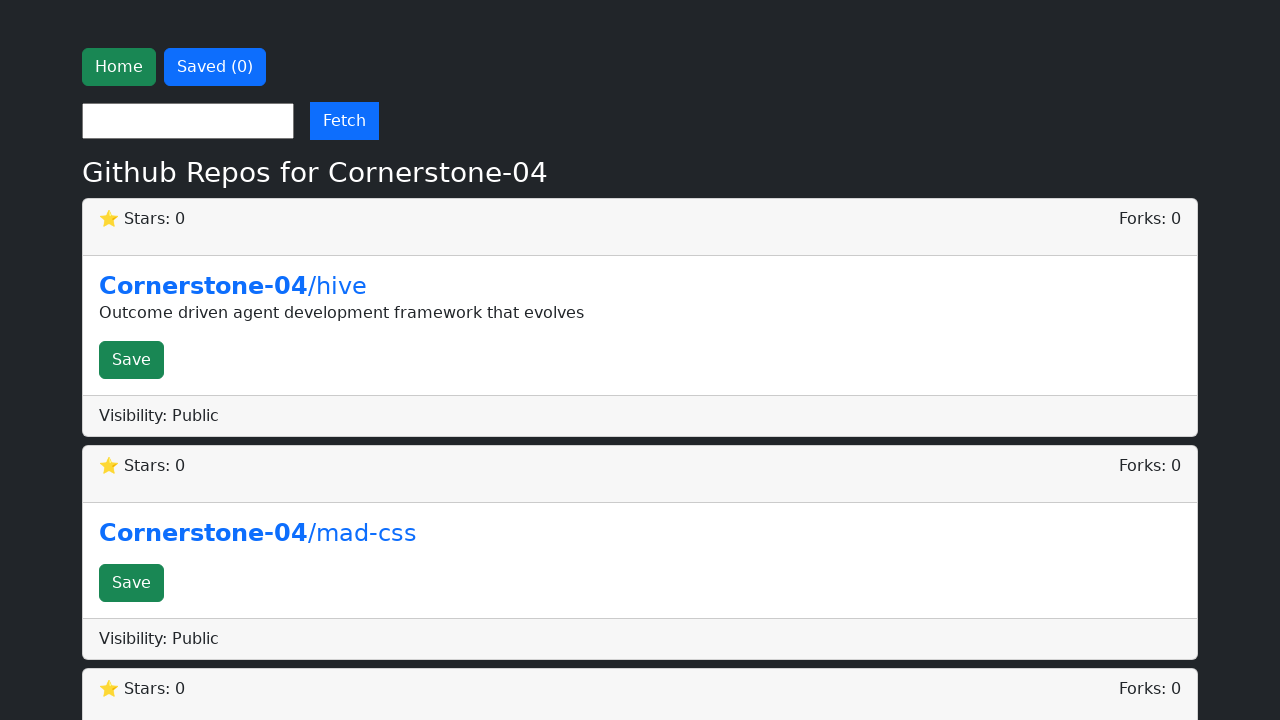

Retrieved page title
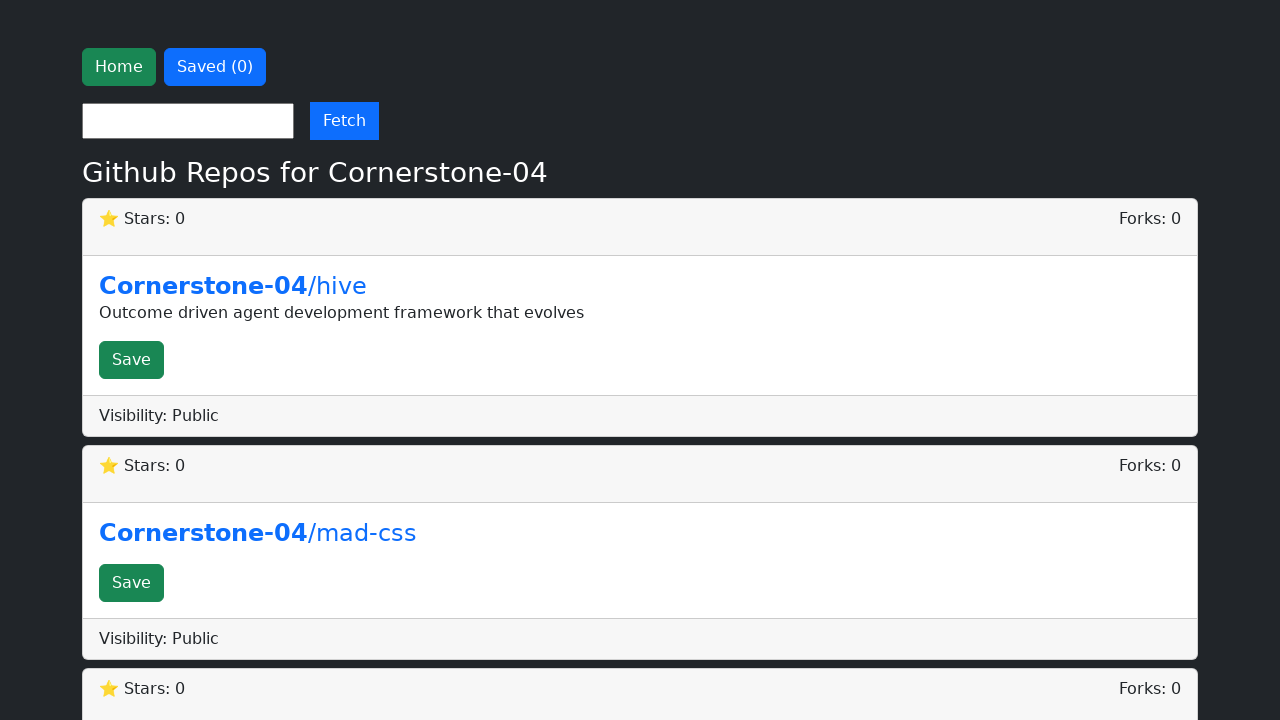

Verified page title is 'Solid Github Repositories'
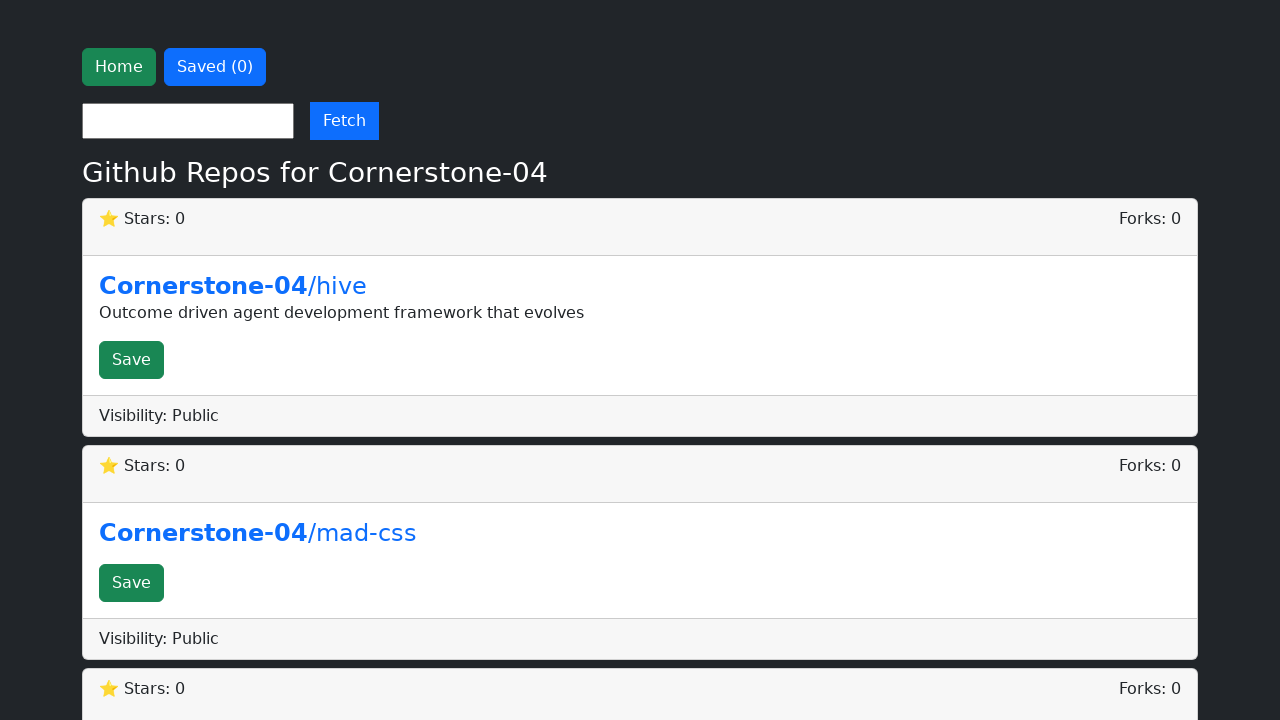

Clicked 'Saved' navigation link at (215, 67) on internal:role=link[name="Saved"i]
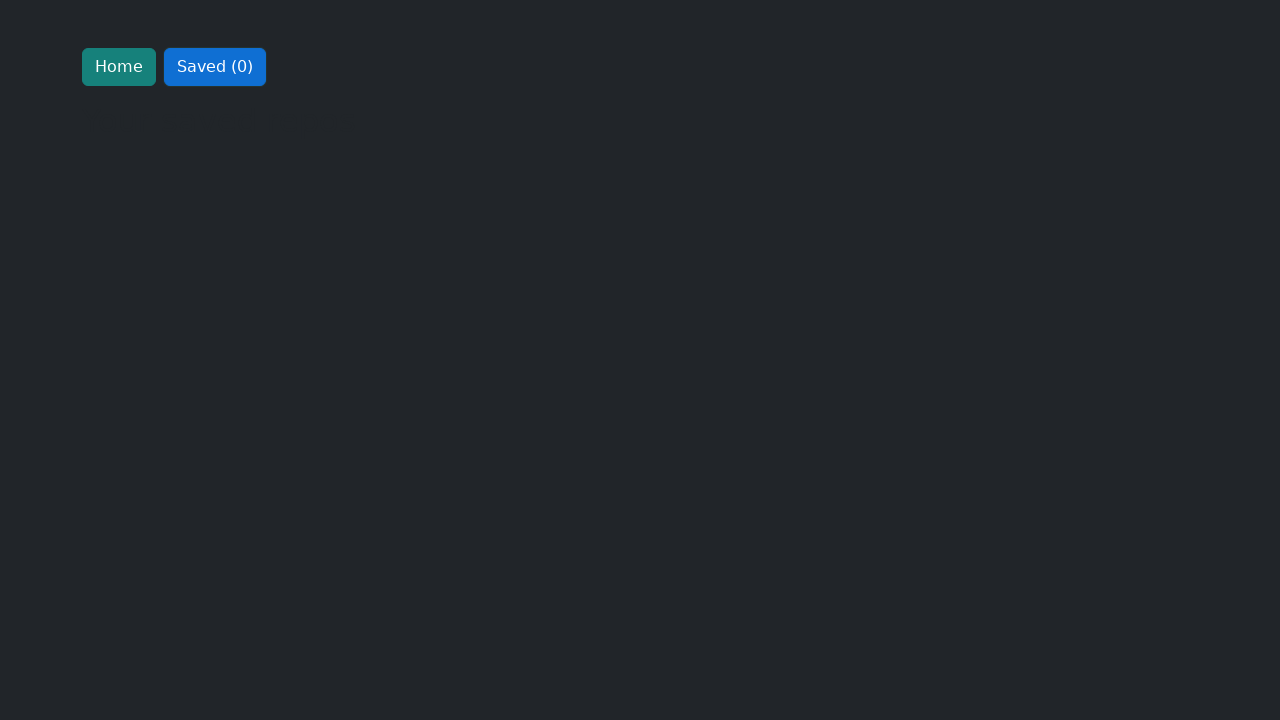

Waited for navigation to saved repos page URL
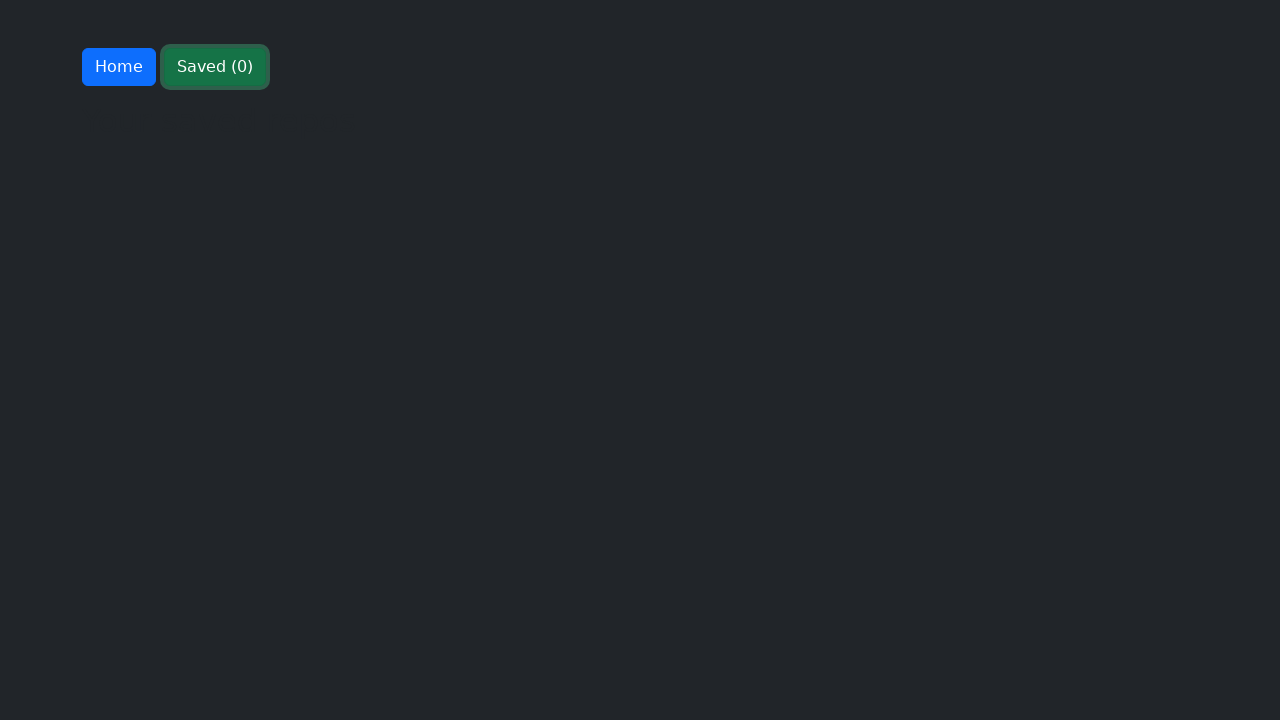

Verified current URL is saved repos page
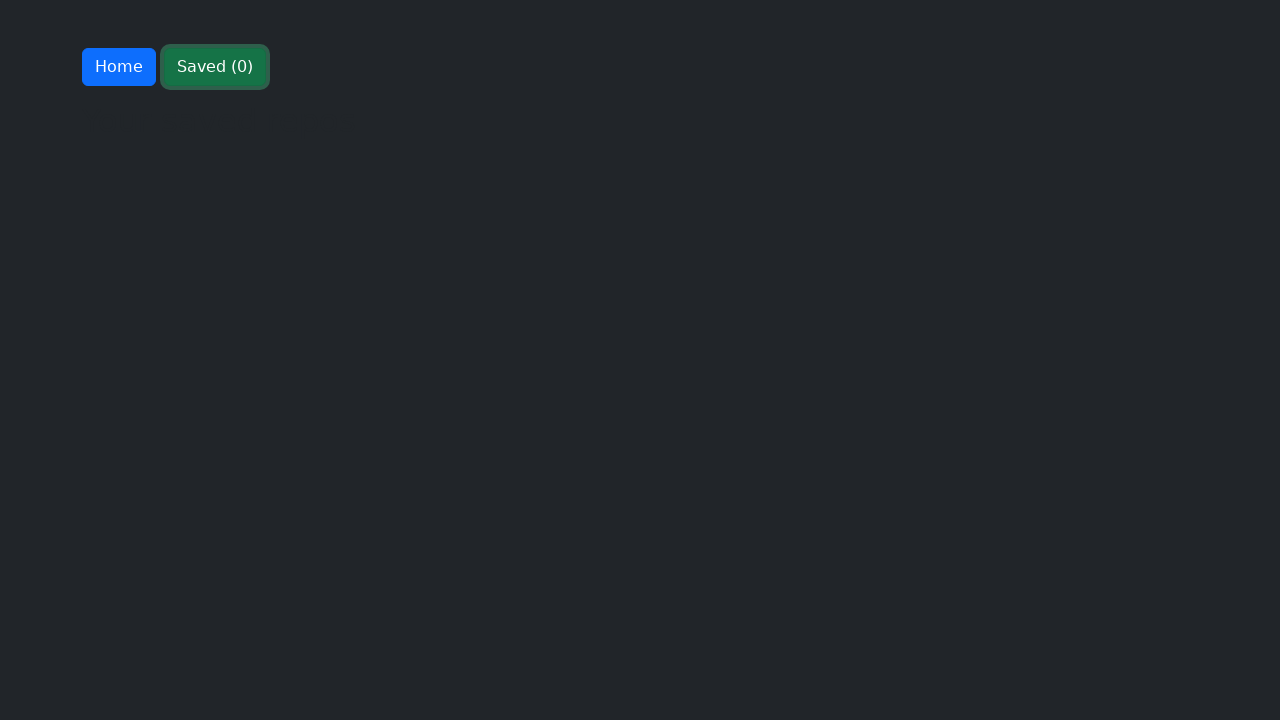

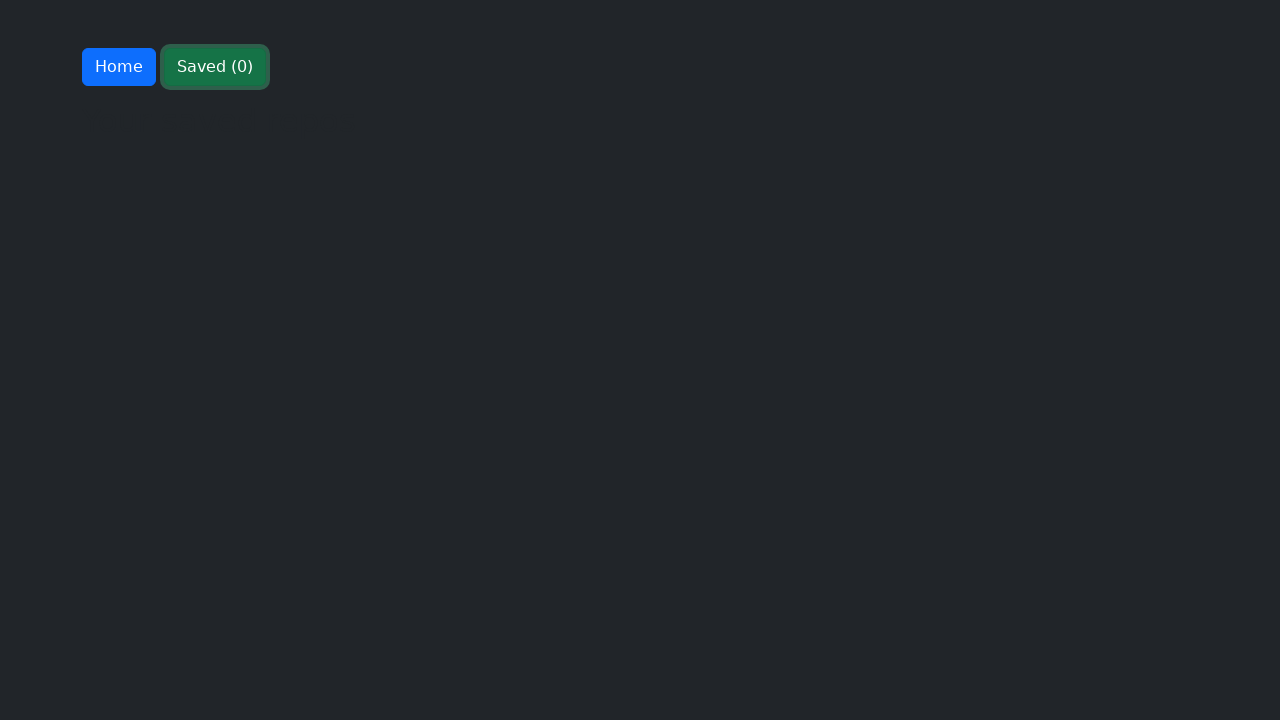